Tests adding multiple vegetables to cart by searching through product list and clicking add to cart buttons for specific items

Starting URL: https://rahulshettyacademy.com/seleniumPractise/#/

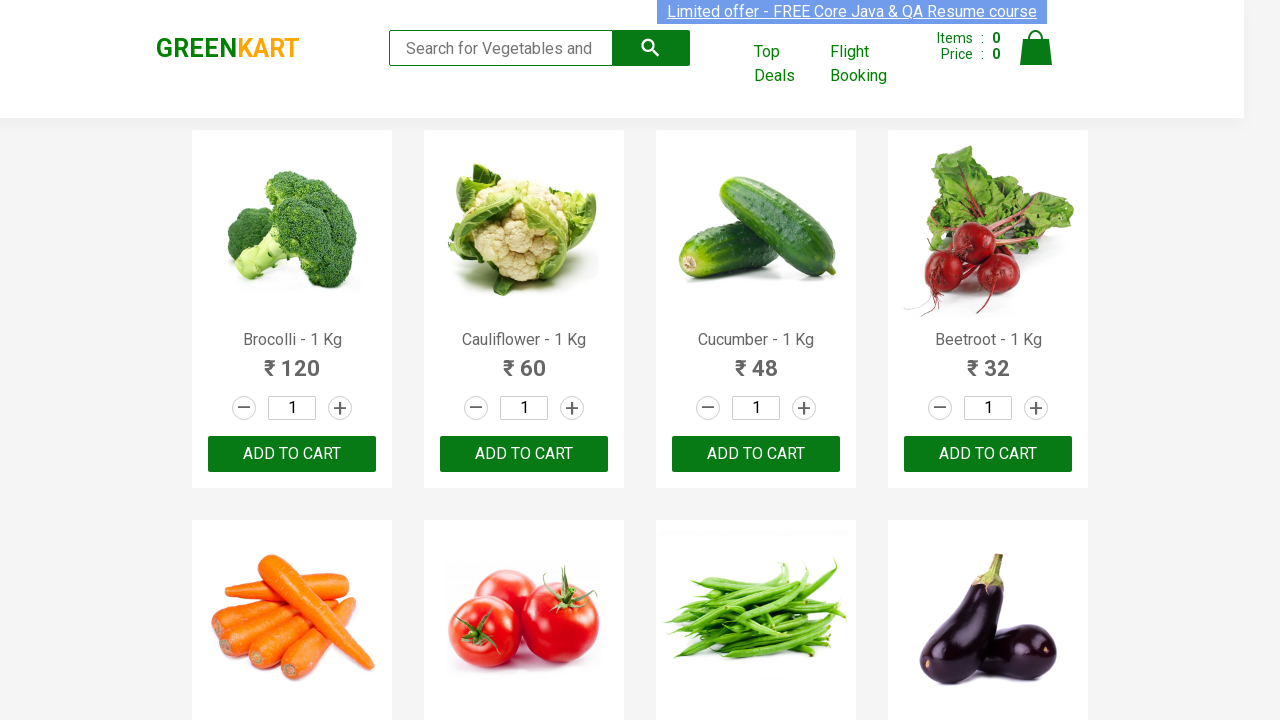

Waited for product list to load
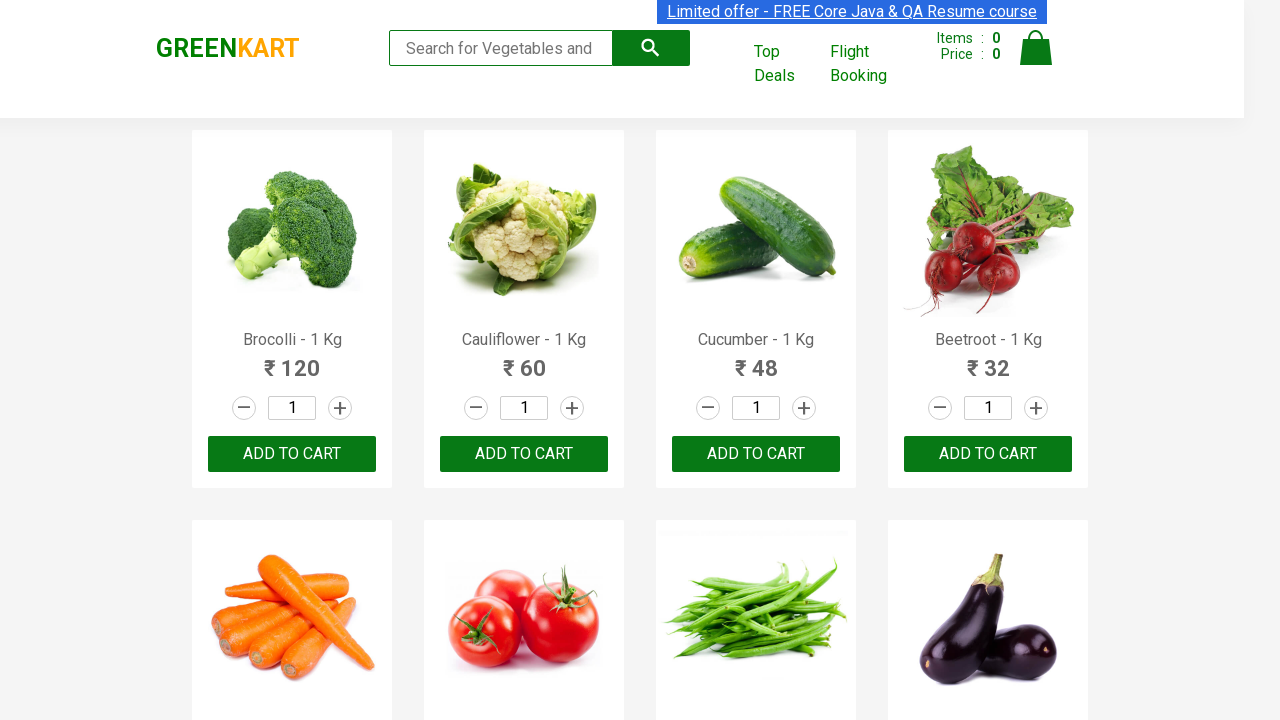

Retrieved all product elements from the page
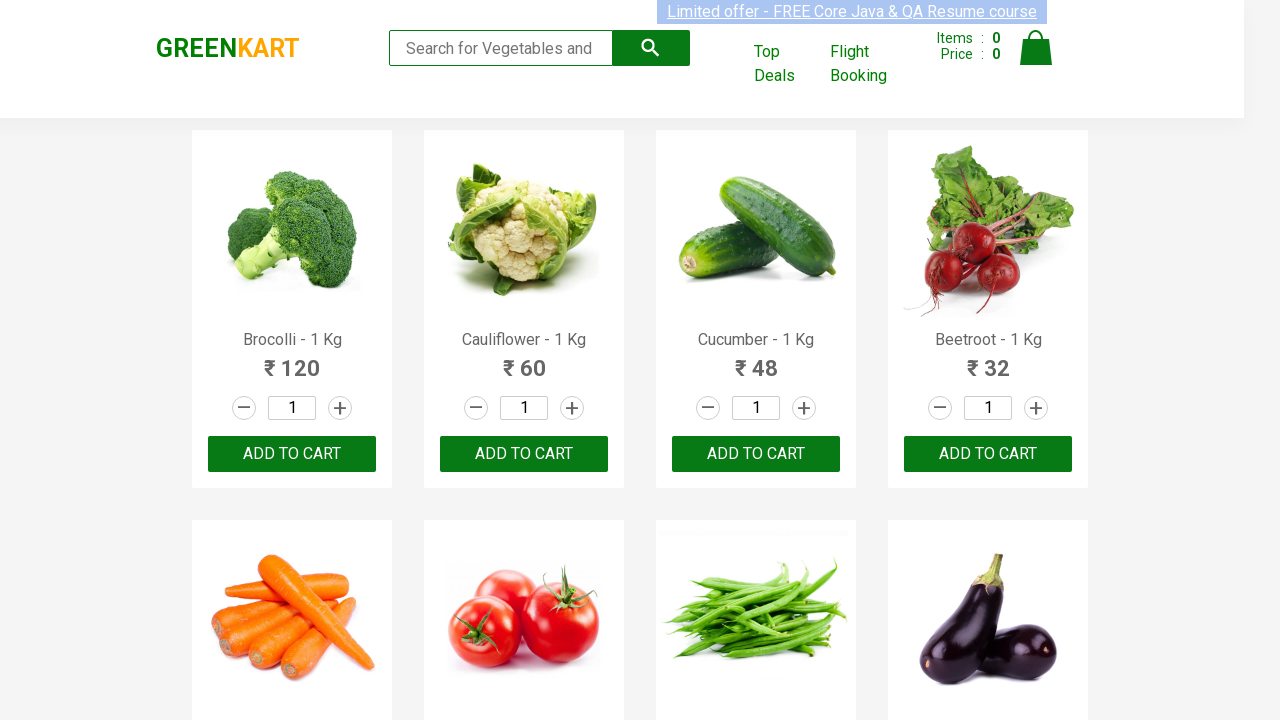

Added Brocolli to cart at (292, 454) on xpath=//div[@class='product-action']/button >> nth=0
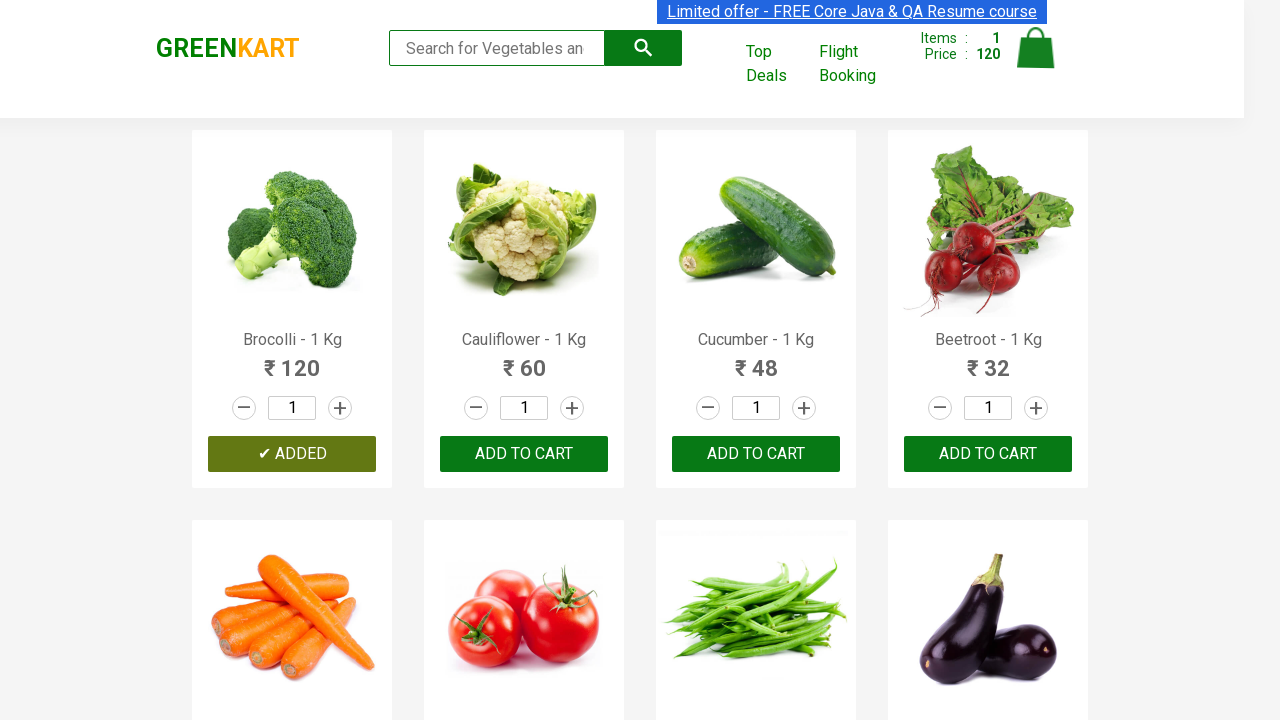

Added Cucumber to cart at (756, 454) on xpath=//div[@class='product-action']/button >> nth=2
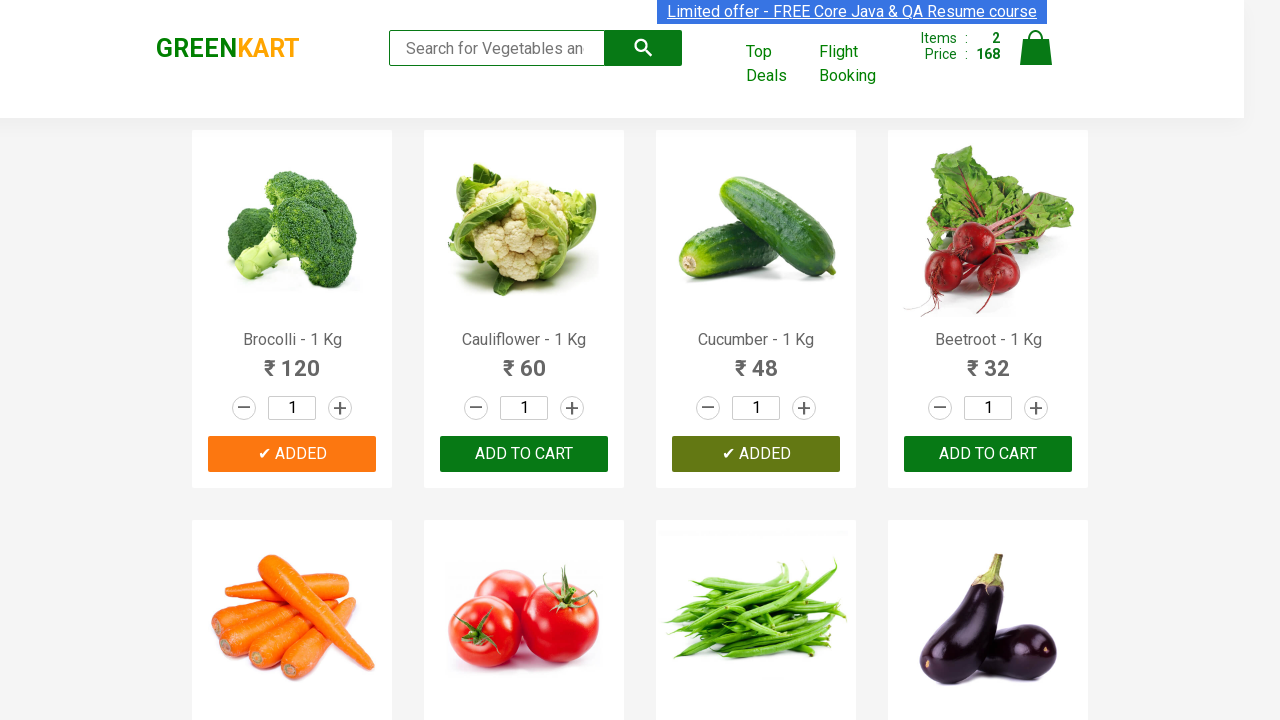

Added Beetroot to cart at (988, 454) on xpath=//div[@class='product-action']/button >> nth=3
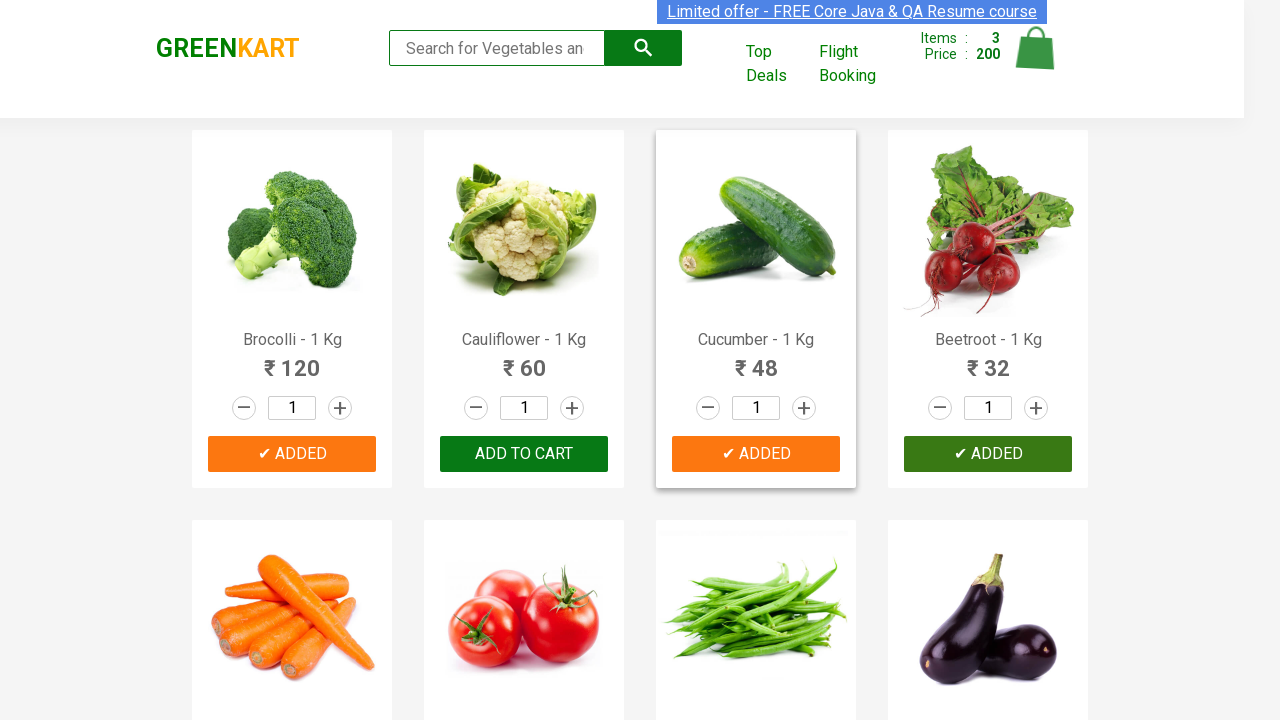

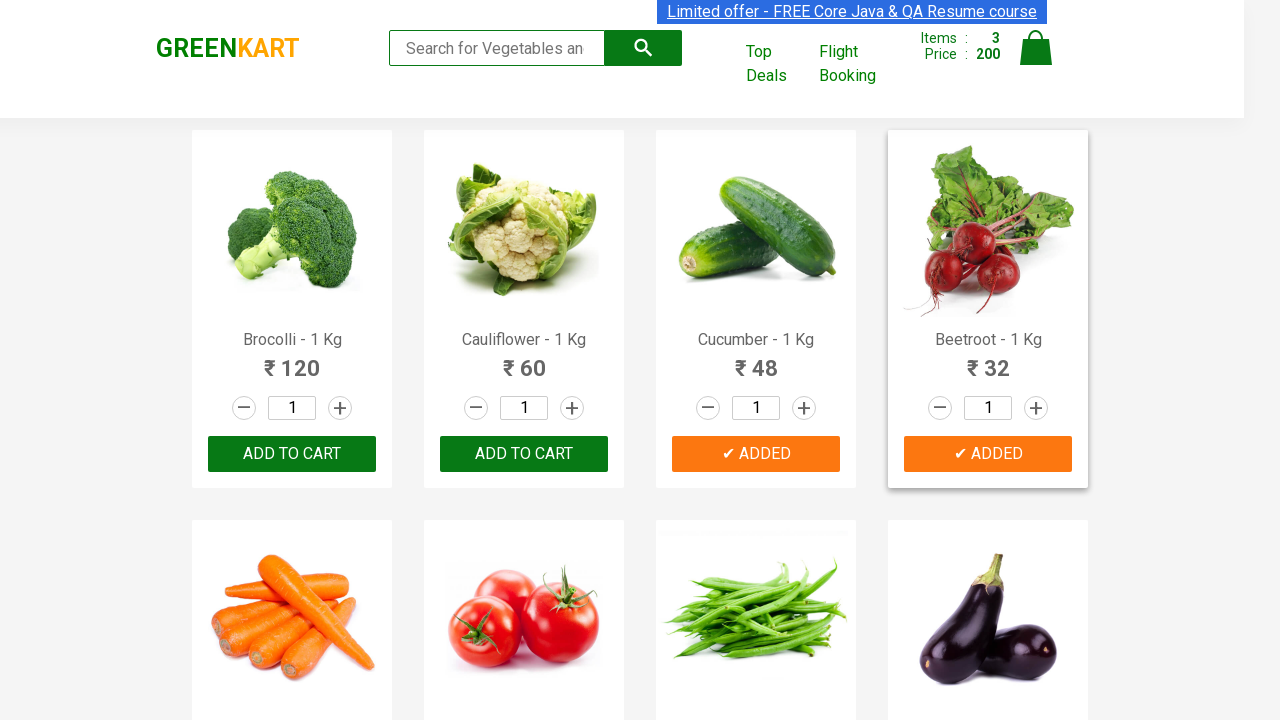